Navigates to a web table, locates a specific person by name (Jessica), and clicks the checkbox in their row

Starting URL: https://testuserautomation.github.io/WebTable/

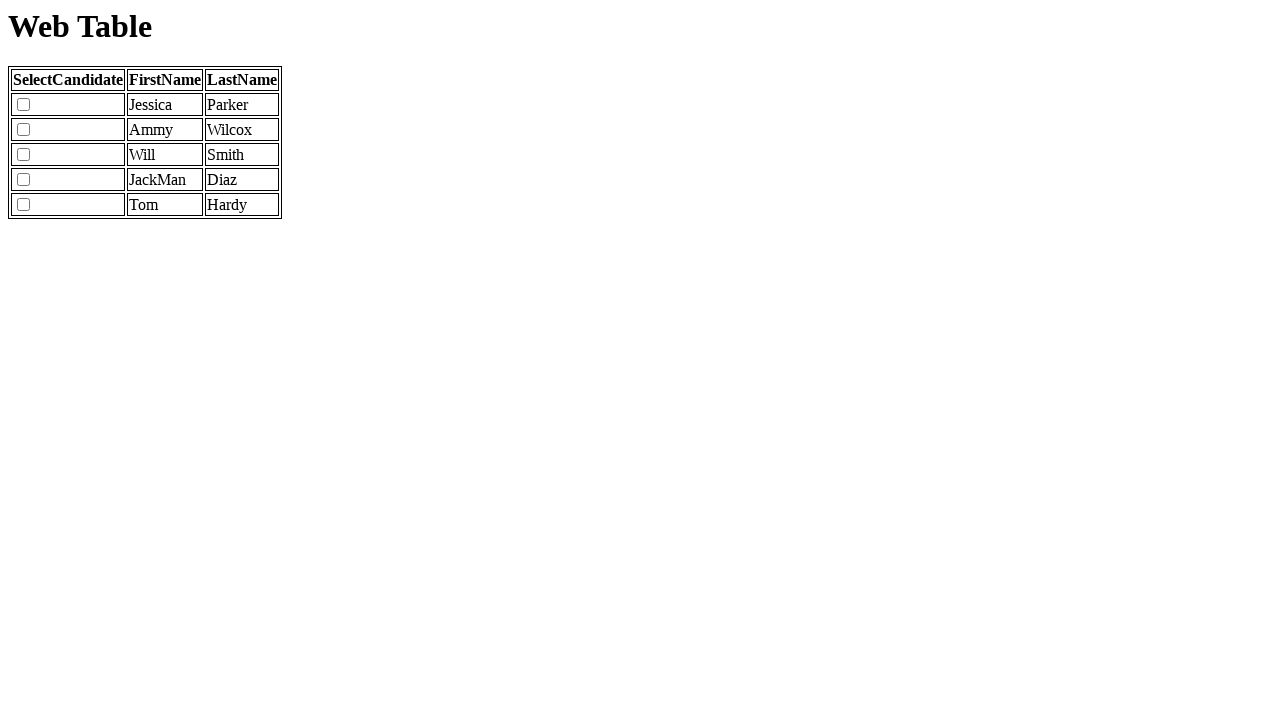

Located all cells in the First Name column of the web table
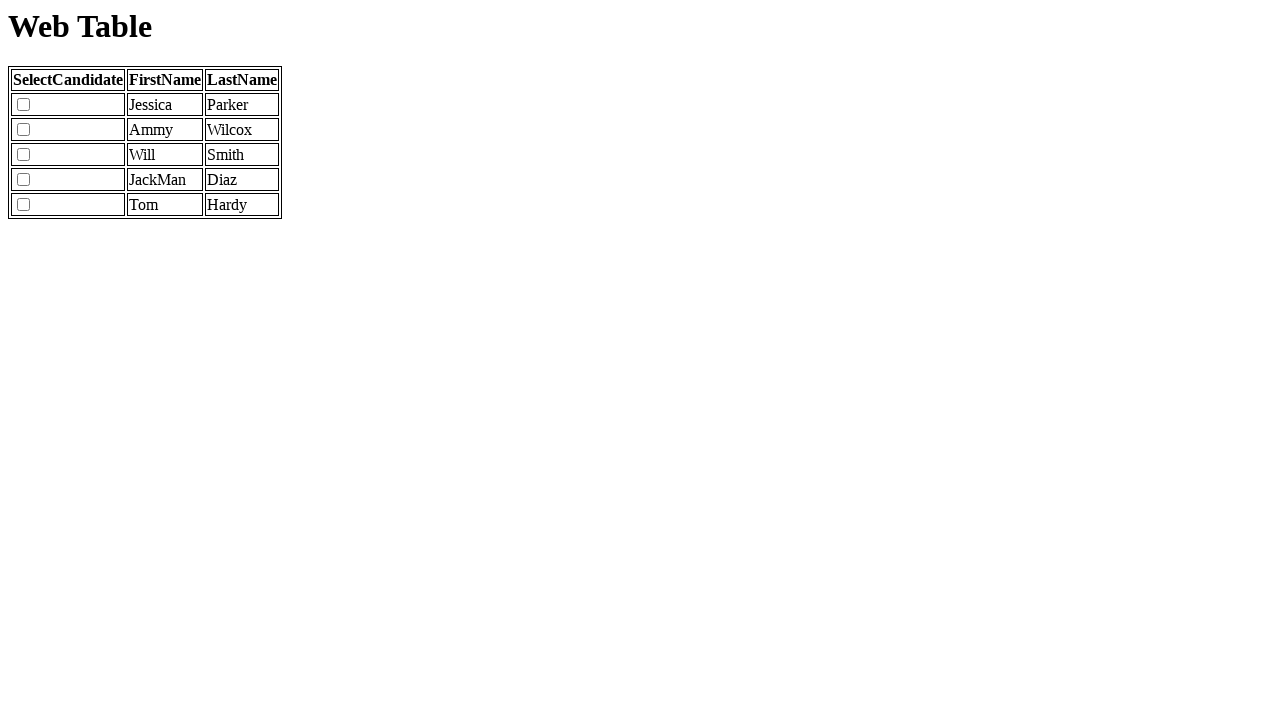

Set target name to search for: Jessica
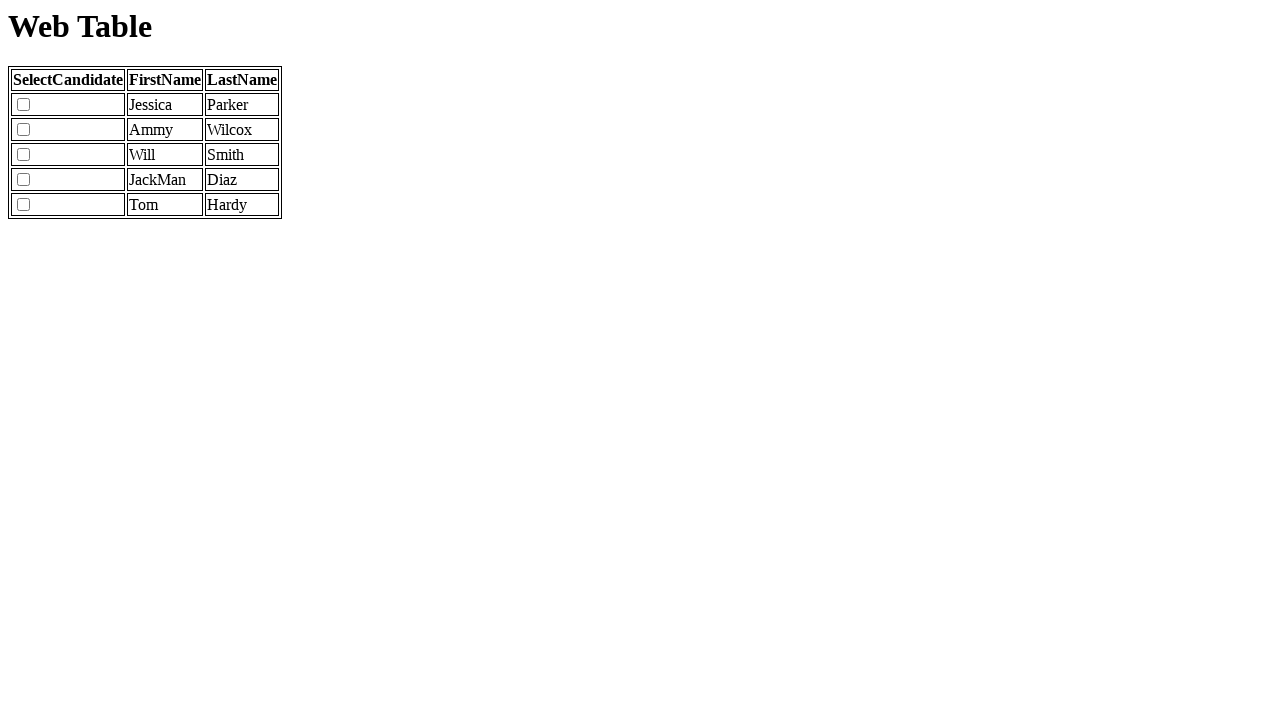

Retrieved text content from name cell 0: Jessica
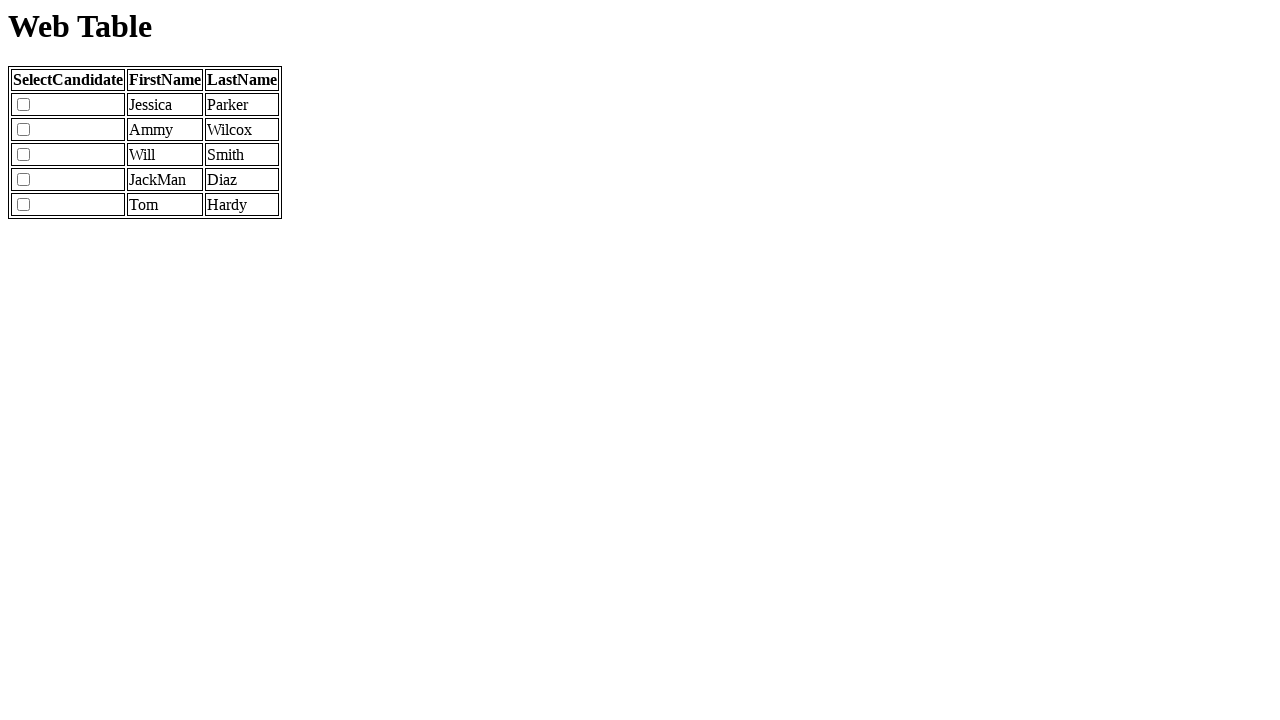

Found Jessica in row 2
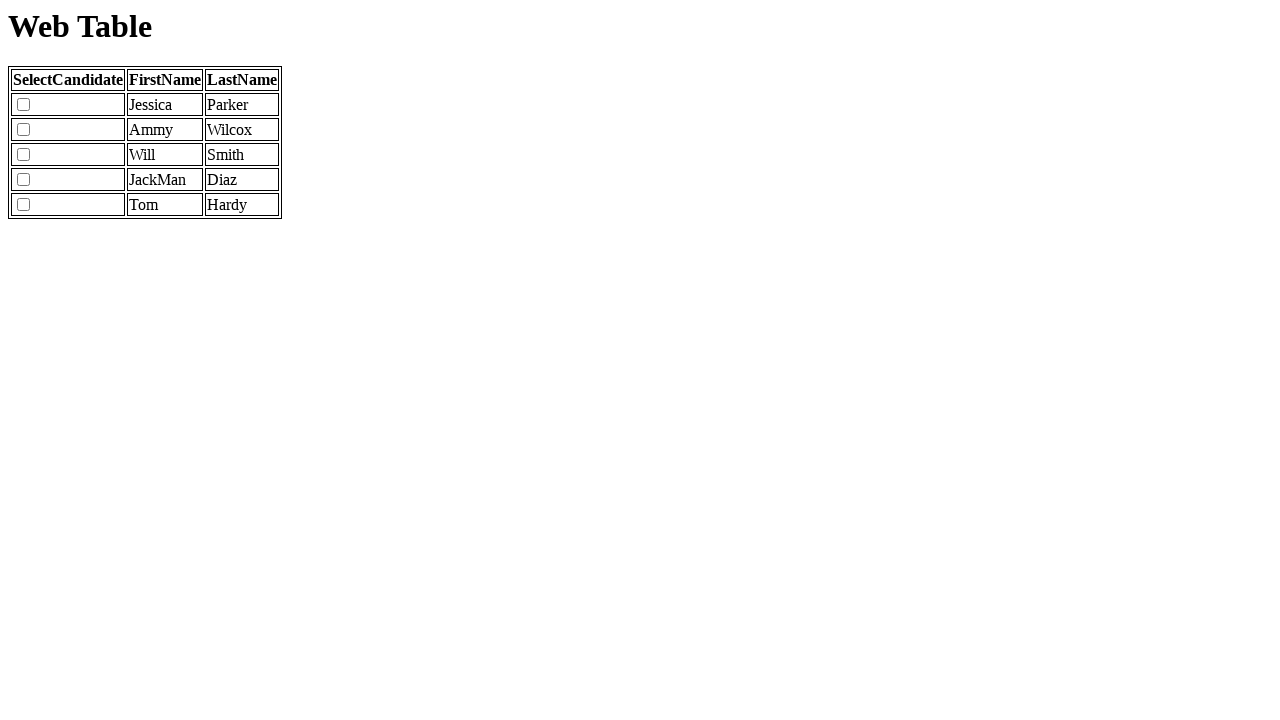

Clicked checkbox for Jessica in row 2 at (24, 105) on //tbody//tr[2]/td[1]/input
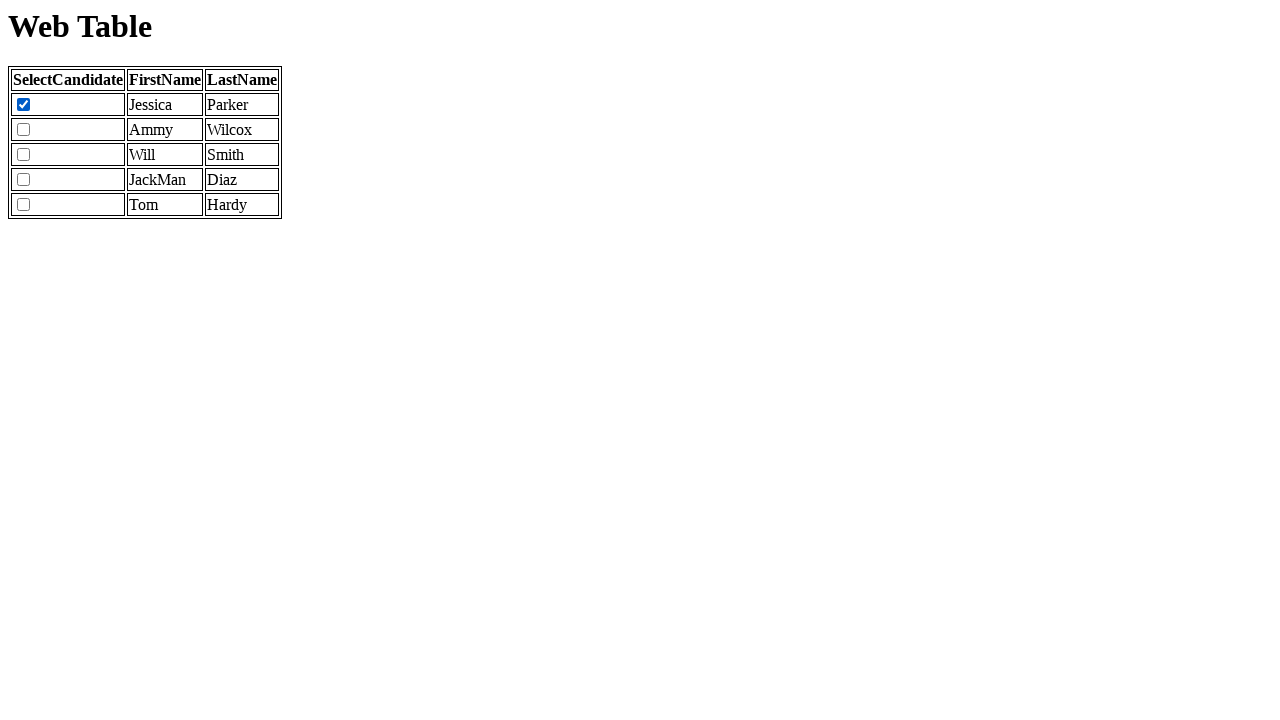

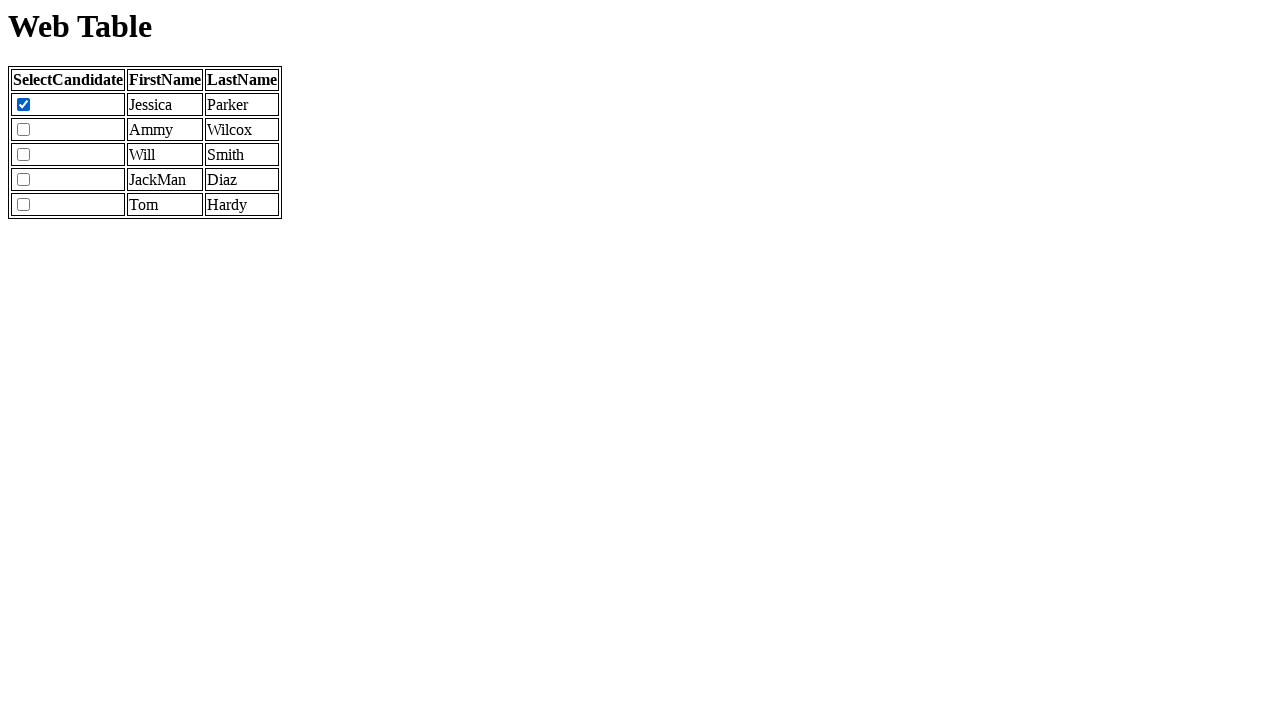